Navigates to Gmail homepage and finds all links on the page, verifying they are present

Starting URL: https://www.gmail.com/

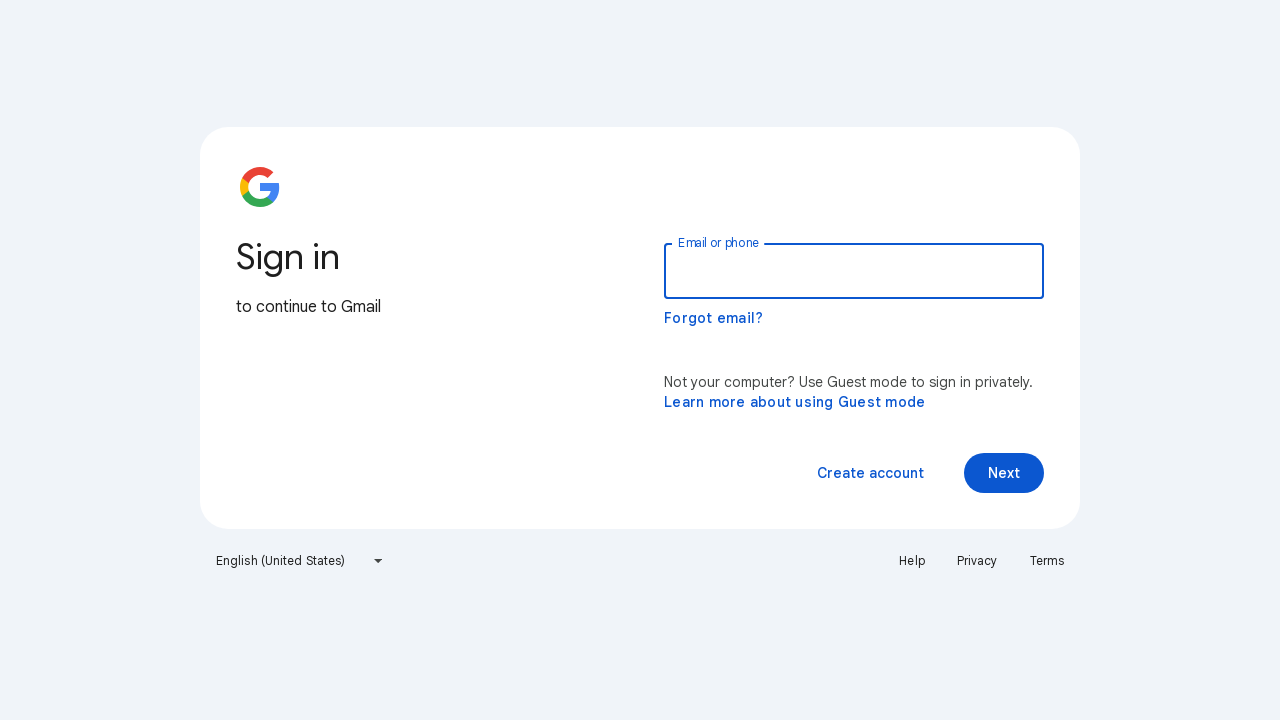

Navigated to Gmail homepage
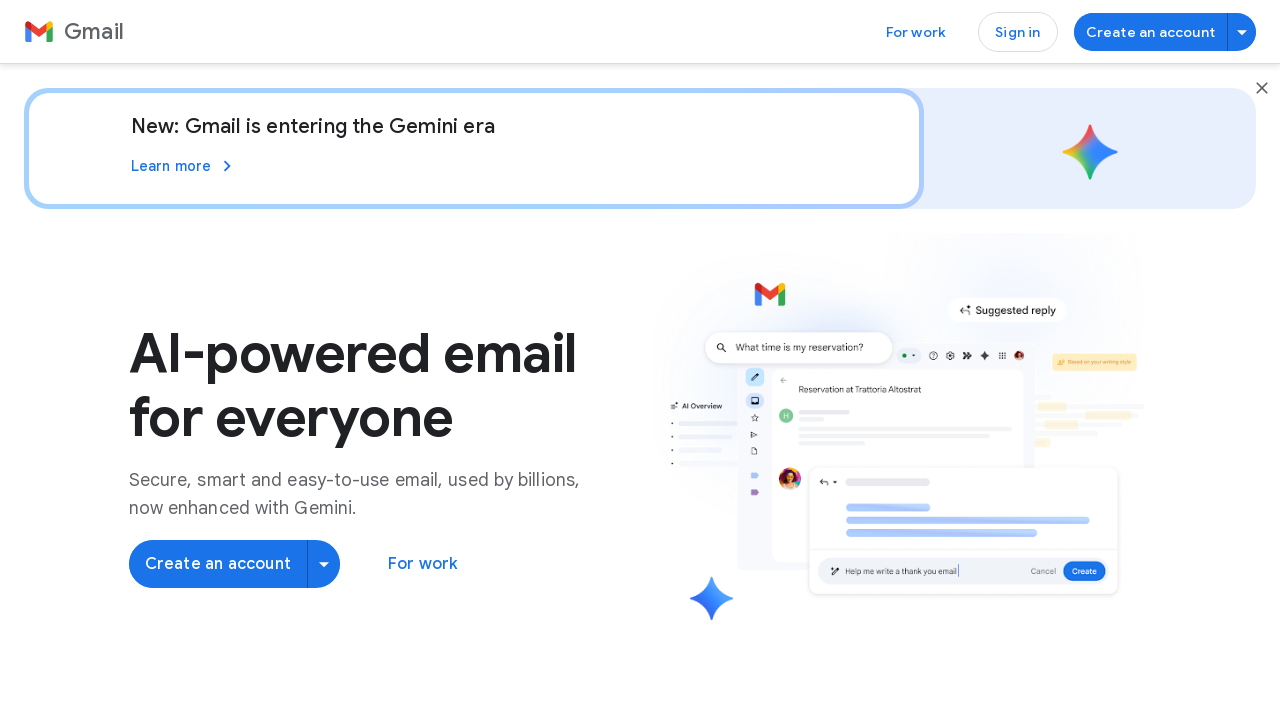

Waited for page to fully load (networkidle)
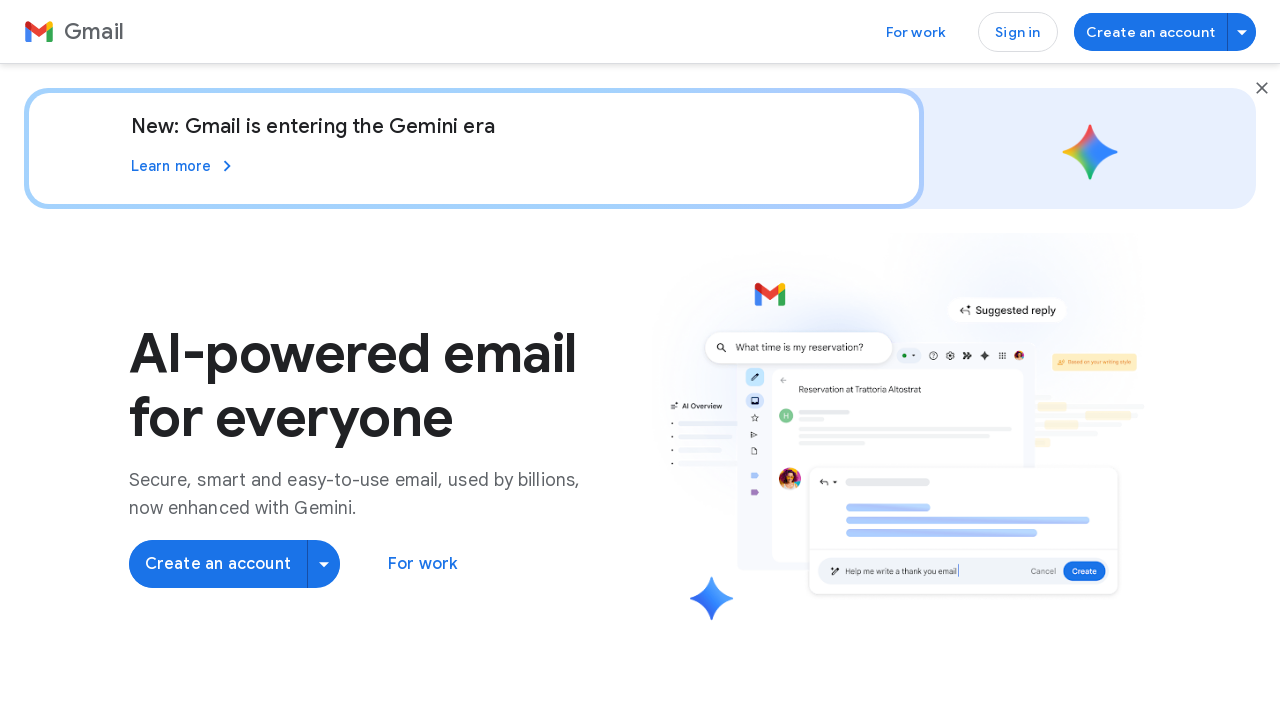

Found all links on the page - total: 83
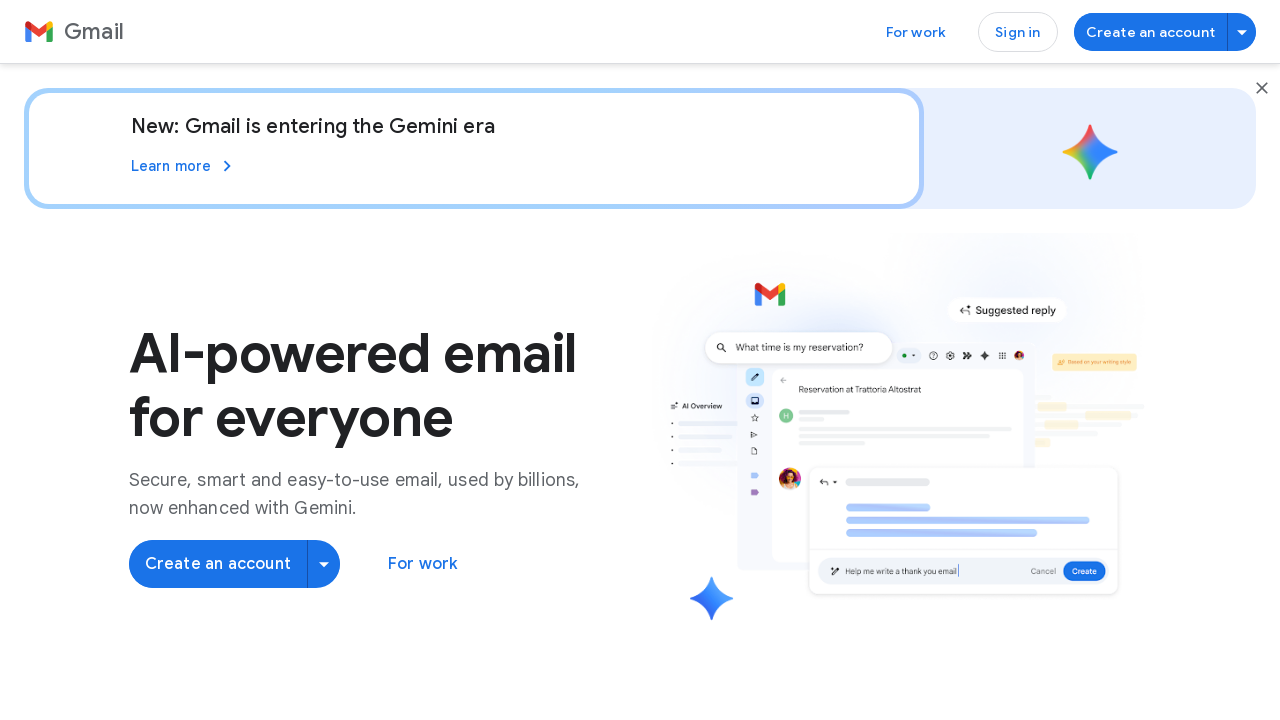

Verified that links are present on the page
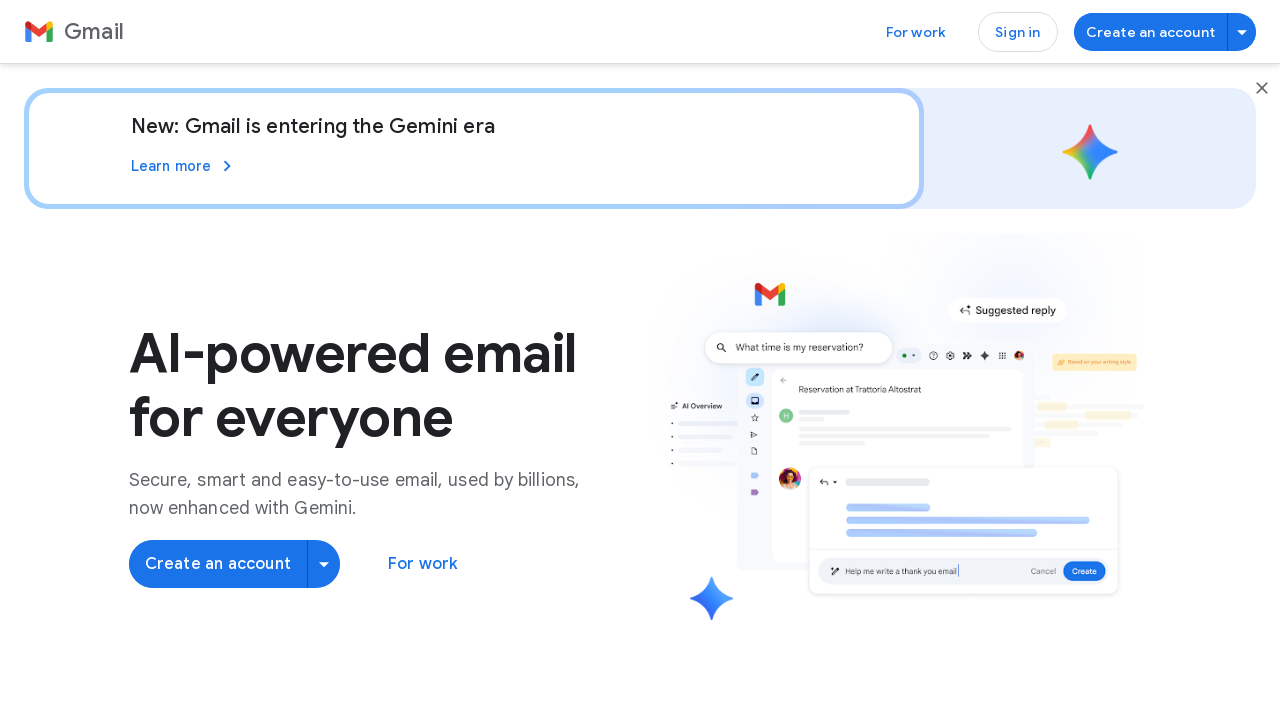

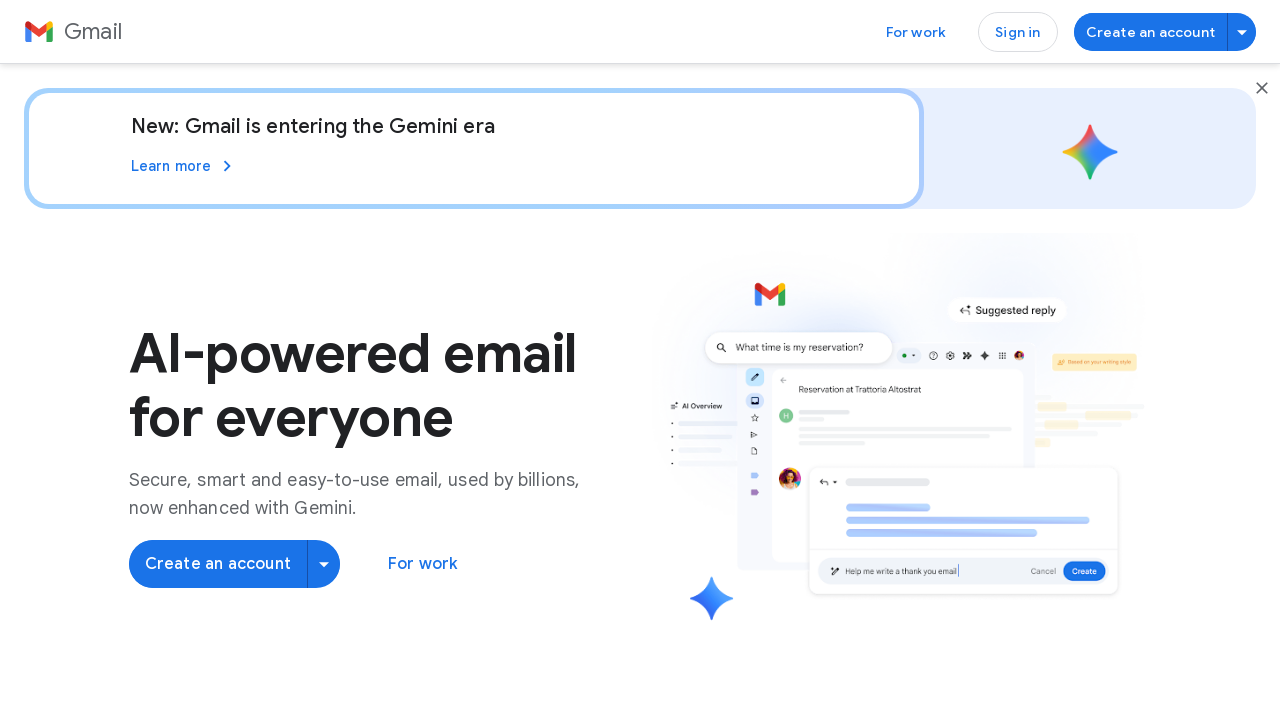